Tests number input field functionality by clicking on the field, entering a value, clearing it, and entering a different value to verify input field interactions work correctly.

Starting URL: http://the-internet.herokuapp.com/inputs

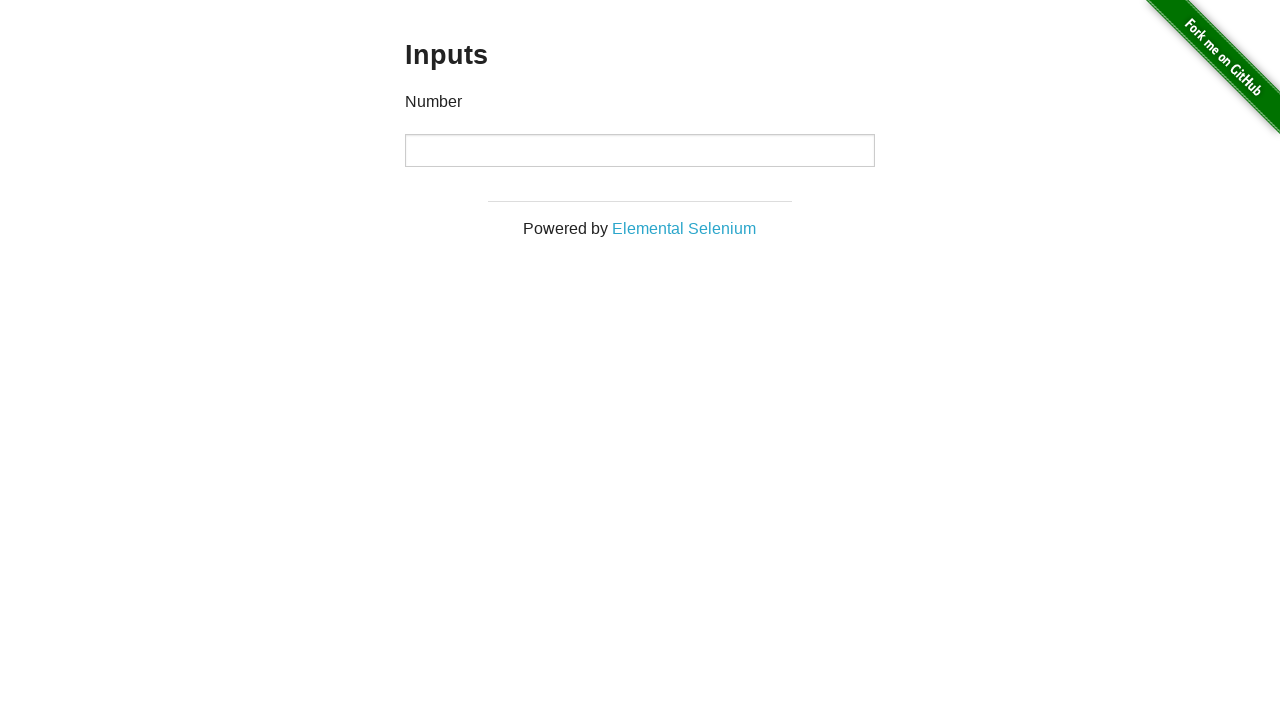

Clicked on the number input field at (640, 150) on [type=number]
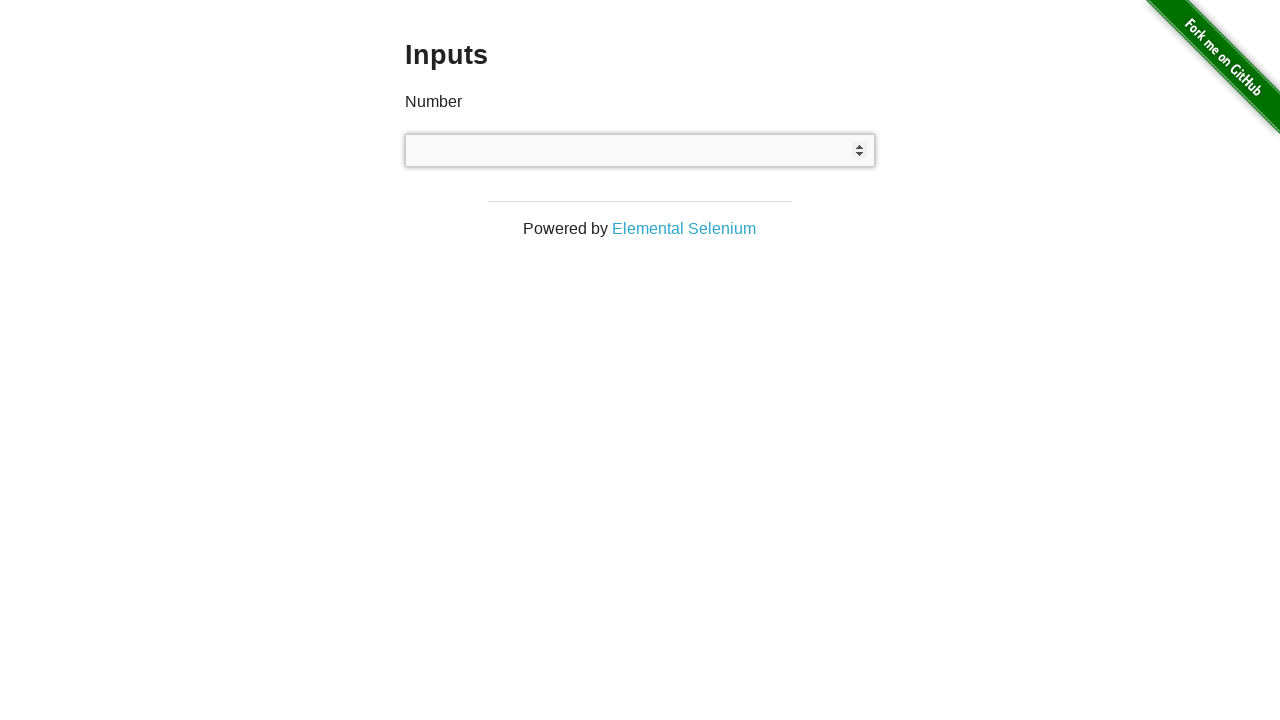

Entered value '1000' in the input field on [type=number]
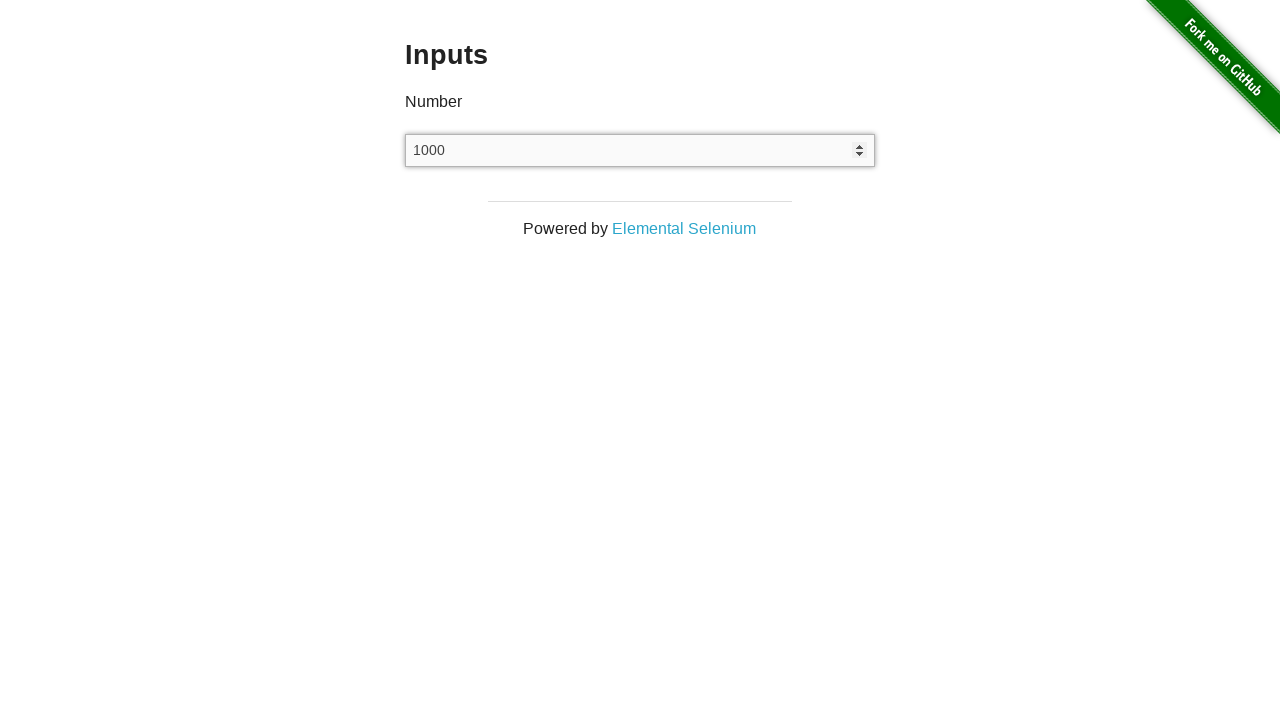

Cleared the input field on [type=number]
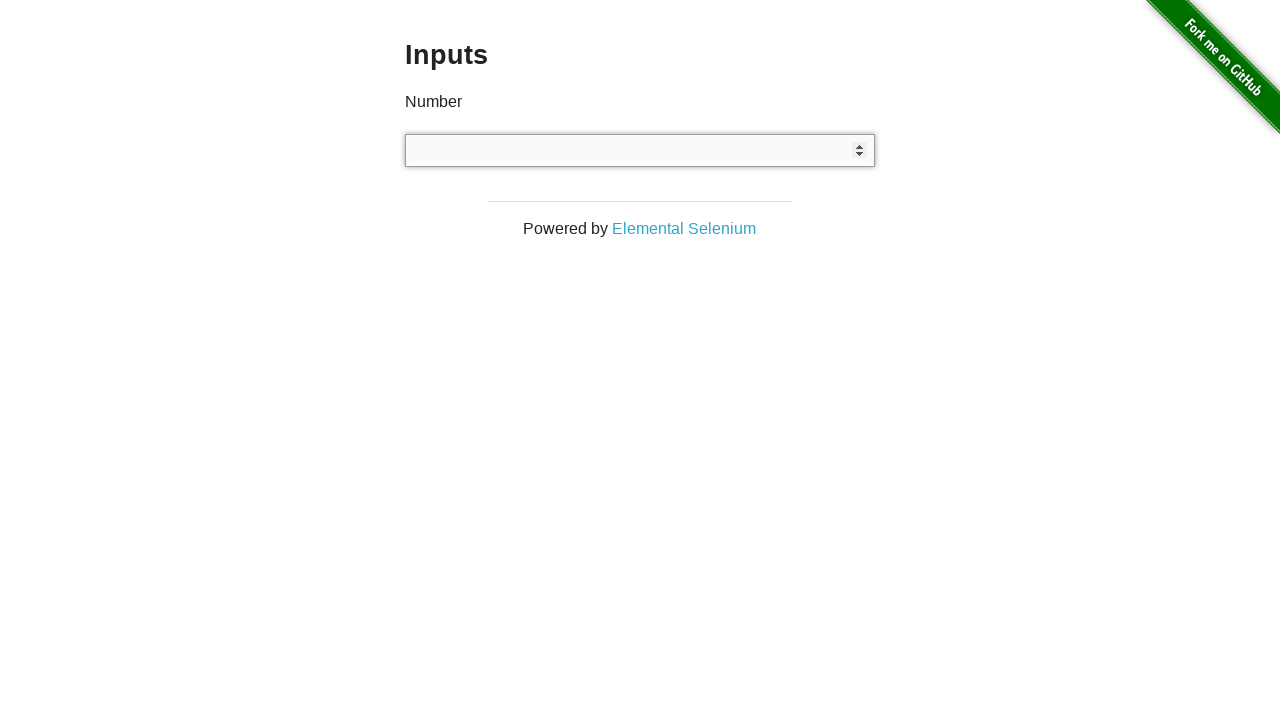

Entered value '999' in the input field on [type=number]
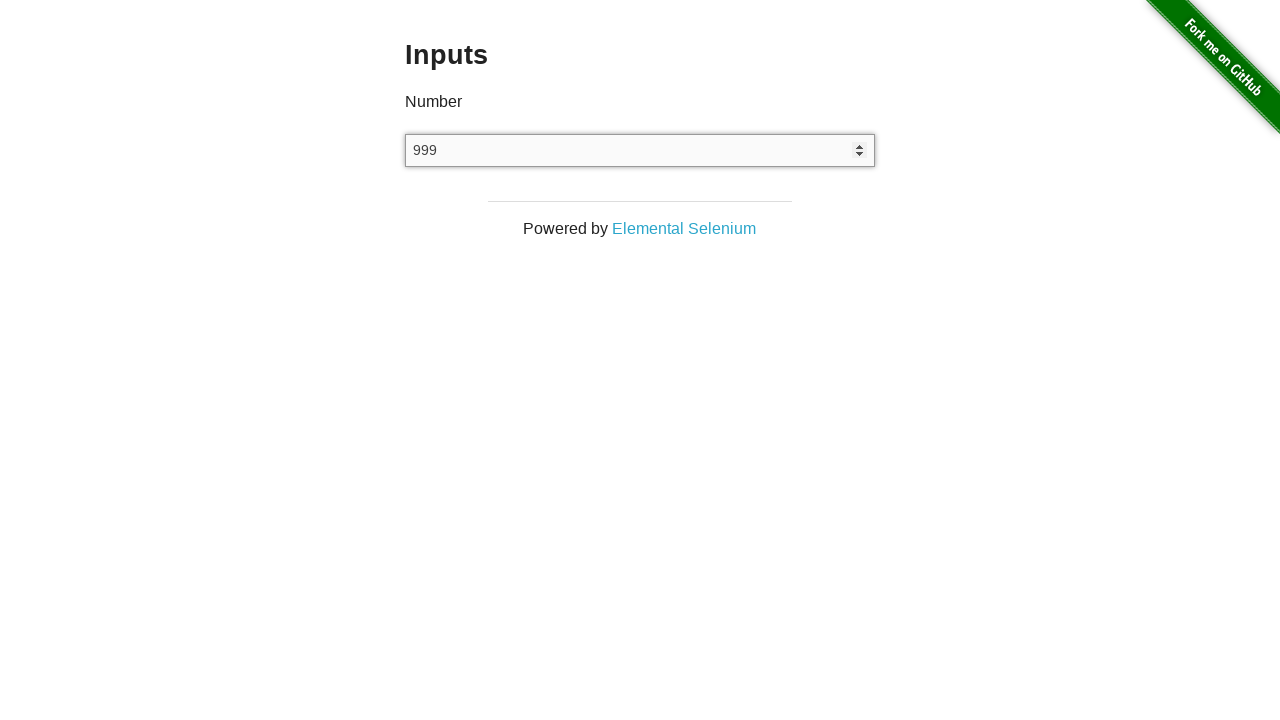

Verified input field contains expected value '999'
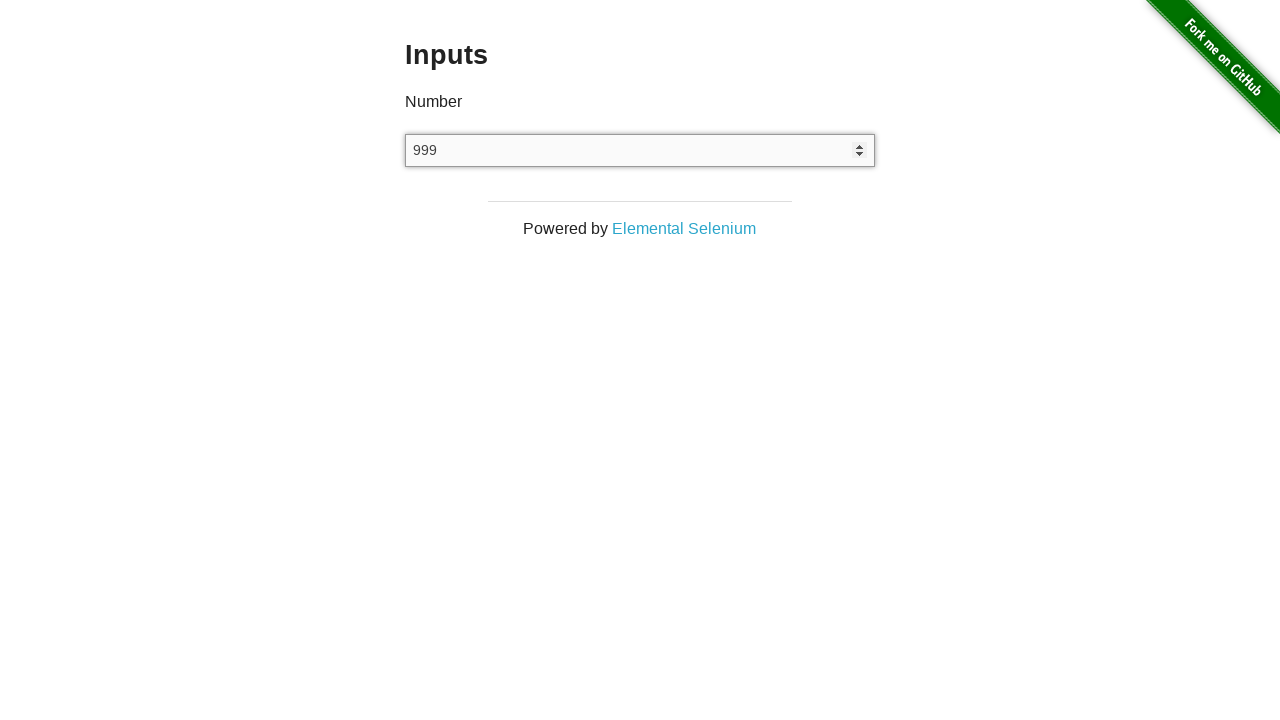

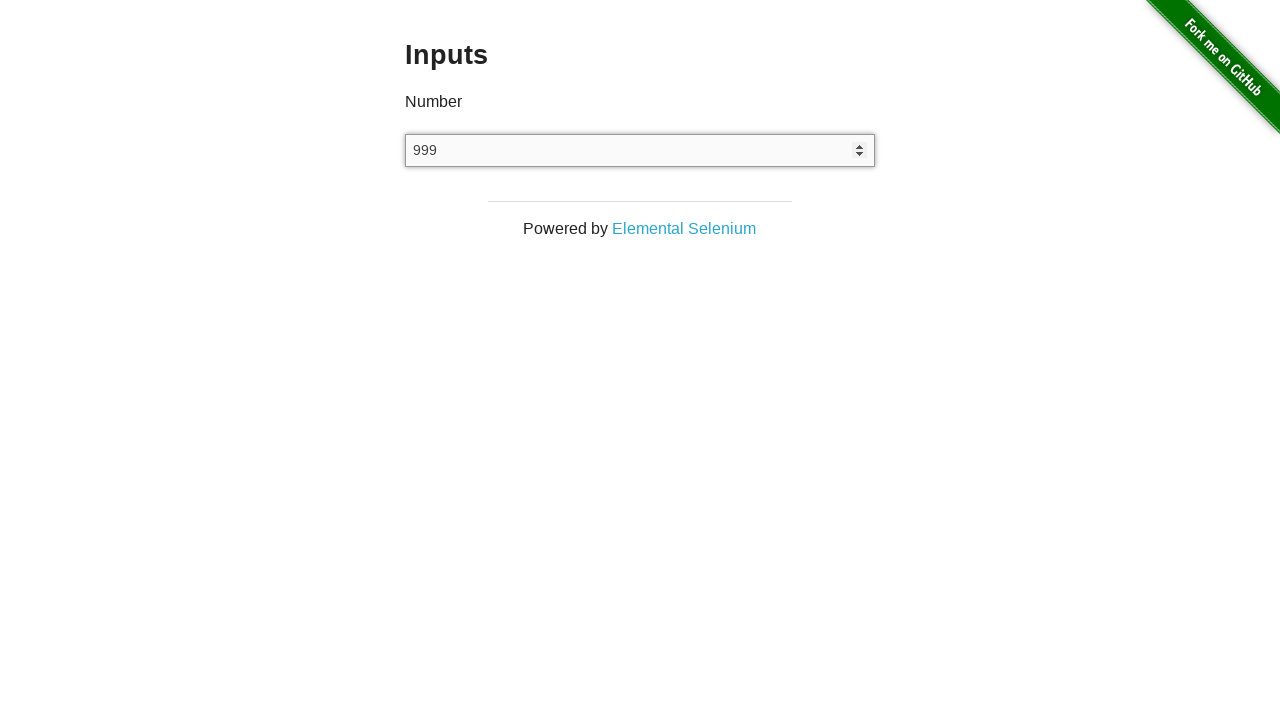